Opens a new window and verifies the title of the new window

Starting URL: https://rahulshettyacademy.com/AutomationPractice/

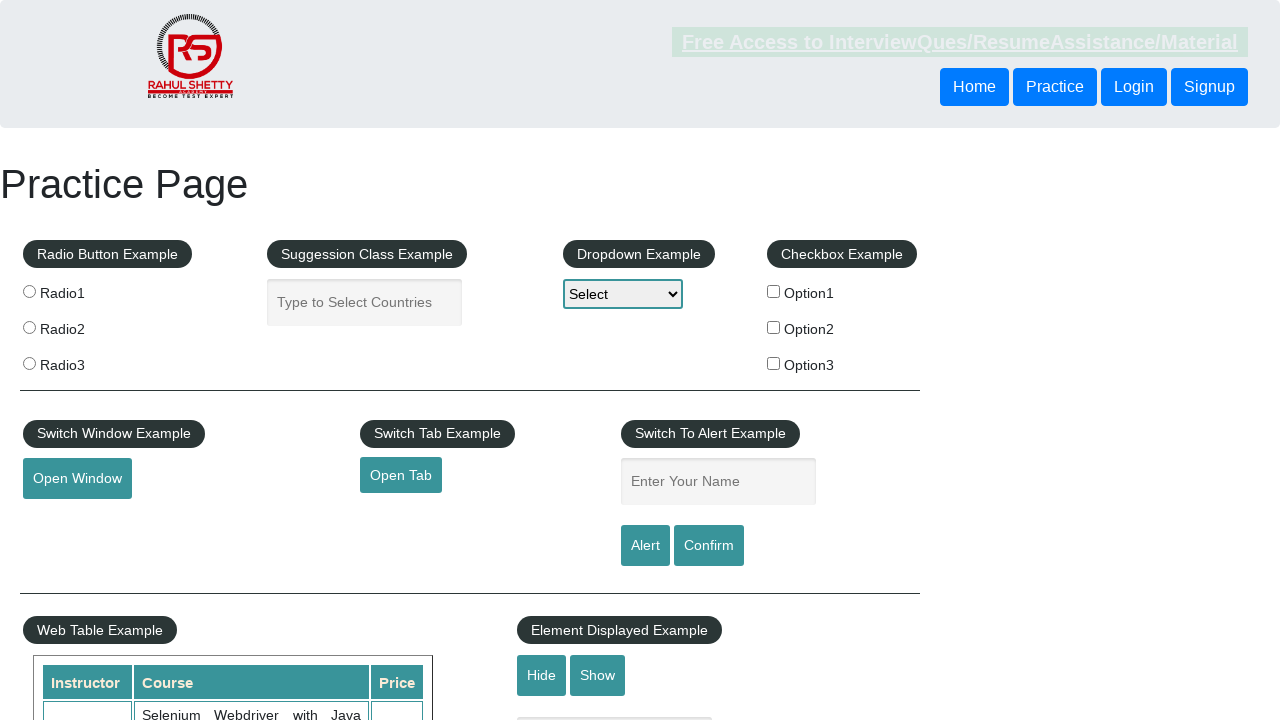

Clicked button to open new window at (77, 479) on xpath=//button[contains(@id,'openwindow')]
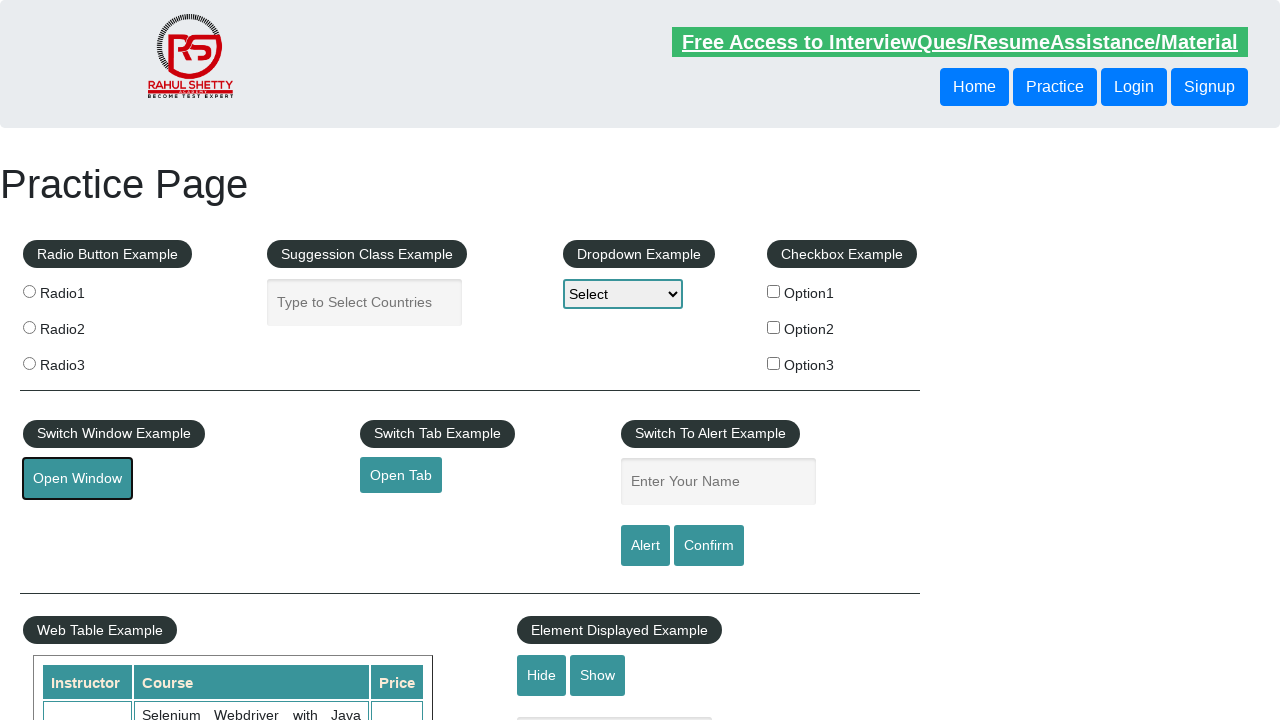

New window opened and captured
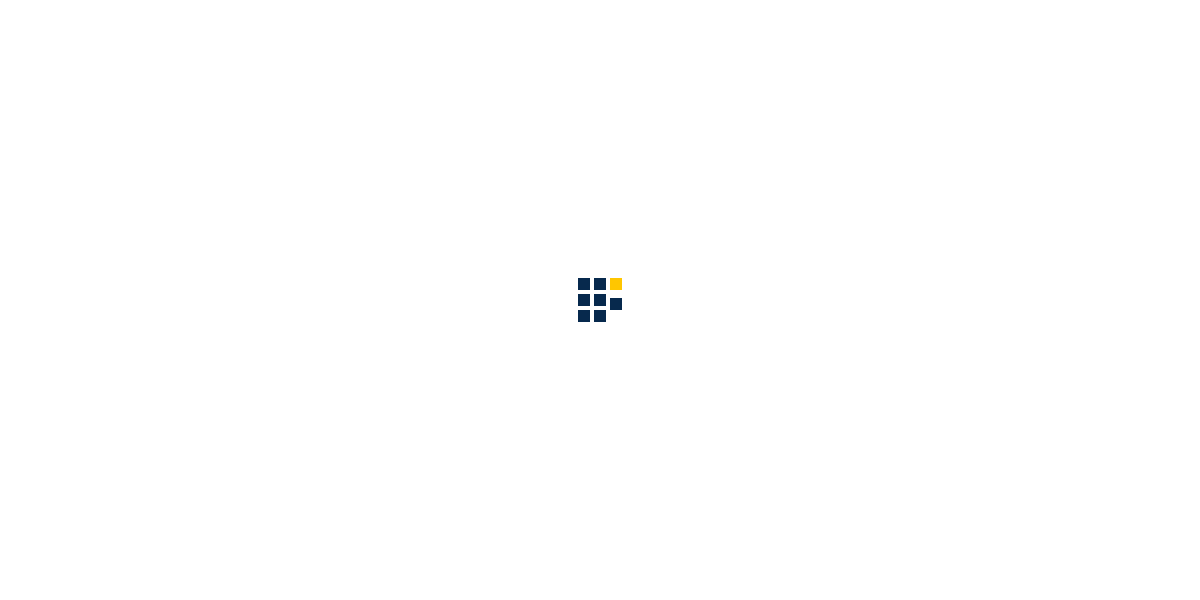

Verified new window title matches expected: 'QAClick Academy - A Testing Academy to Learn, Earn and Shine'
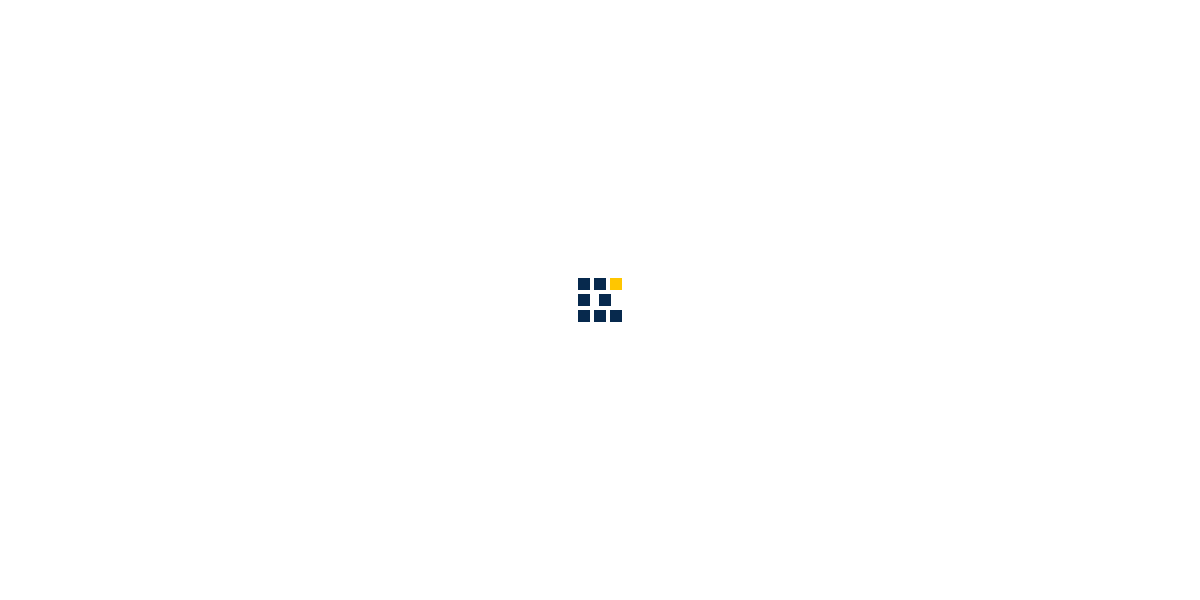

Closed the new window
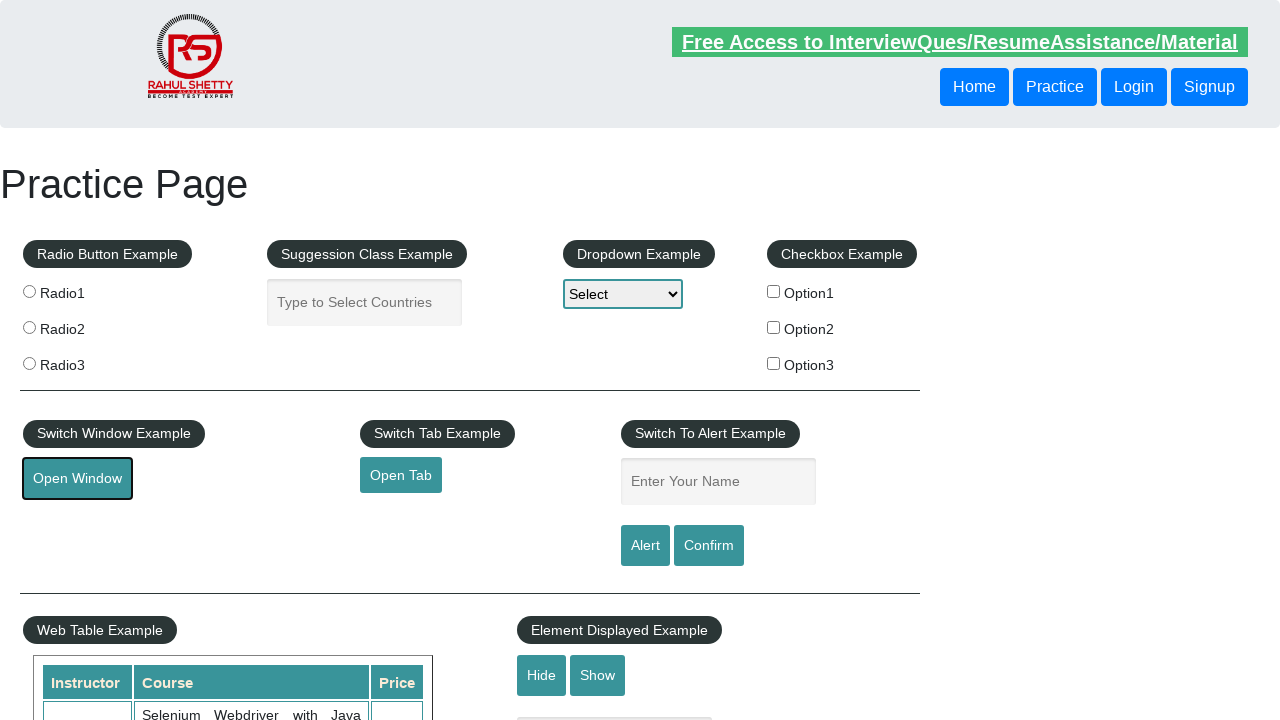

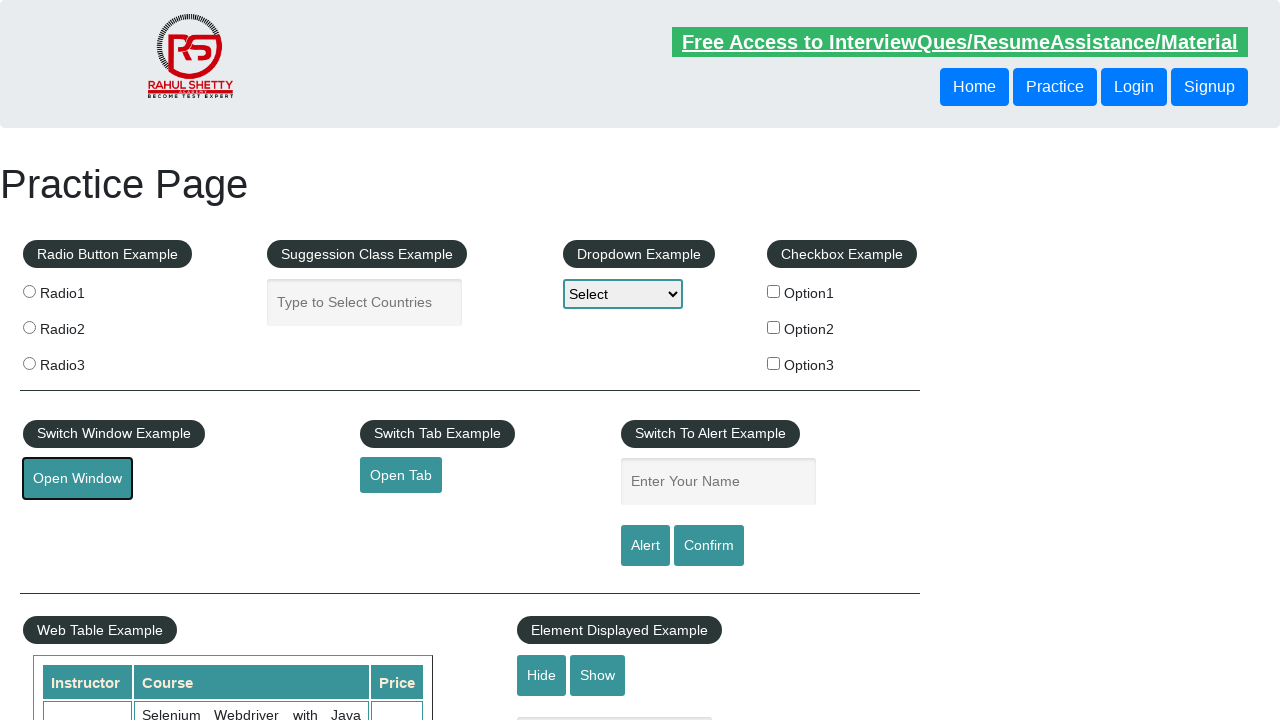